Tests window handling functionality by verifying text on the main page, clicking a link to open a new window, and verifying the new window's title

Starting URL: https://the-internet.herokuapp.com/windows

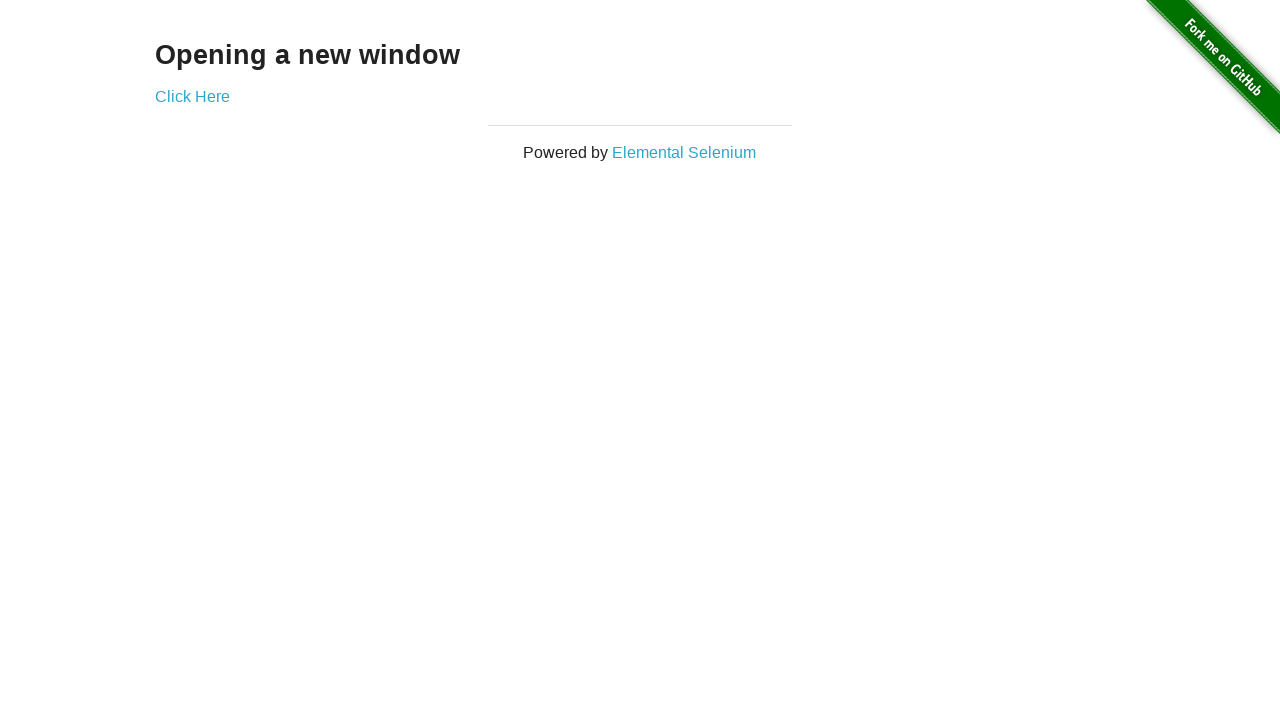

Retrieved heading text from main page
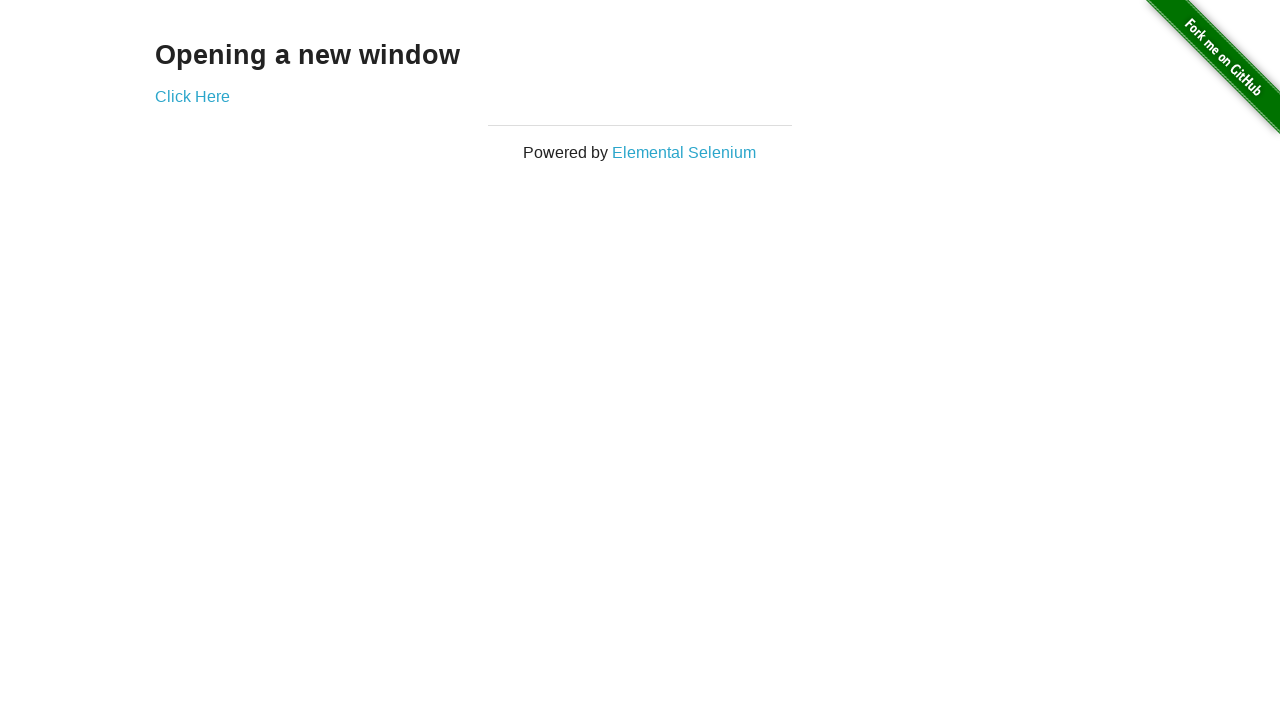

Verified main page heading text is 'Opening a new window'
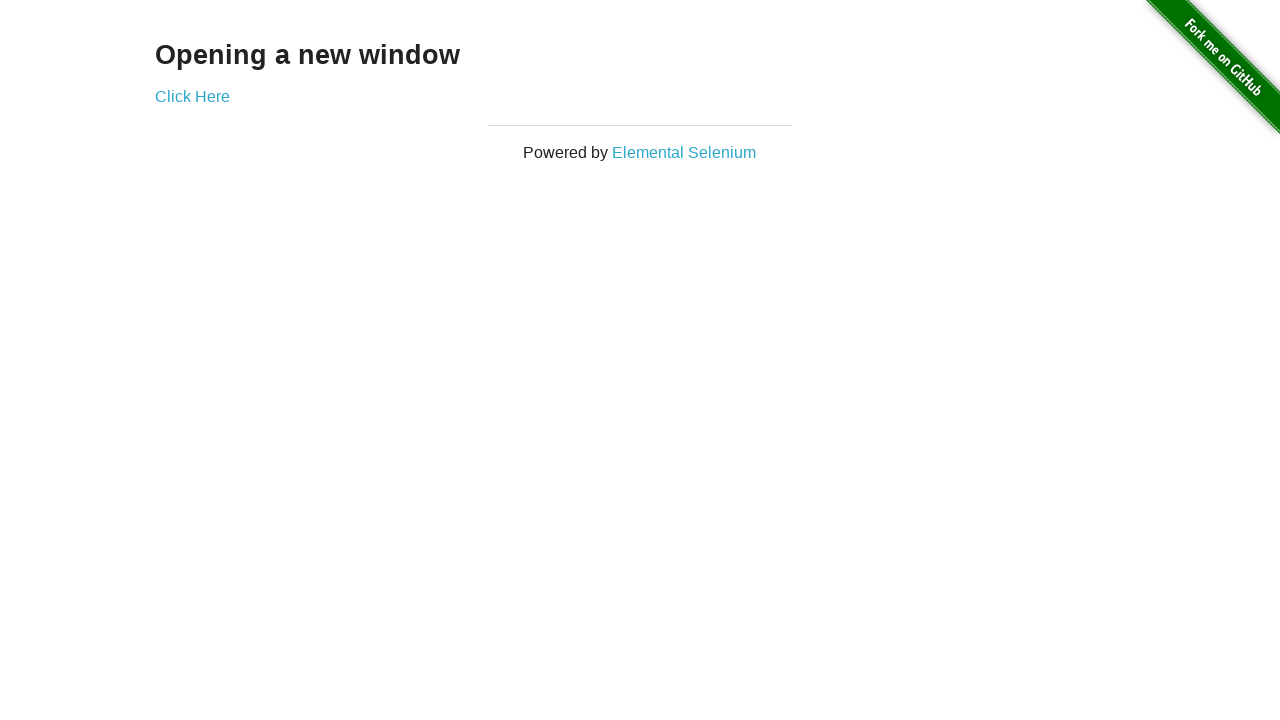

Verified main page title is 'The Internet'
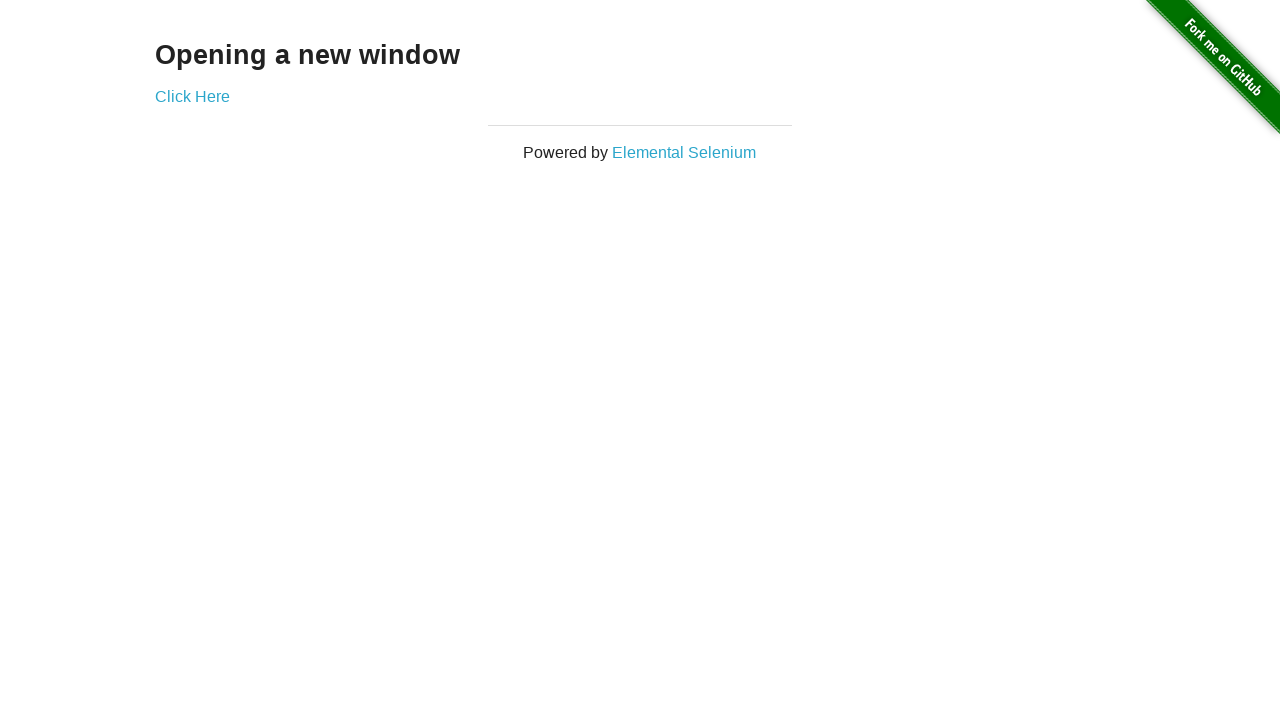

Clicked link to open new window at (192, 96) on xpath=(//*[@target='_blank'])[1]
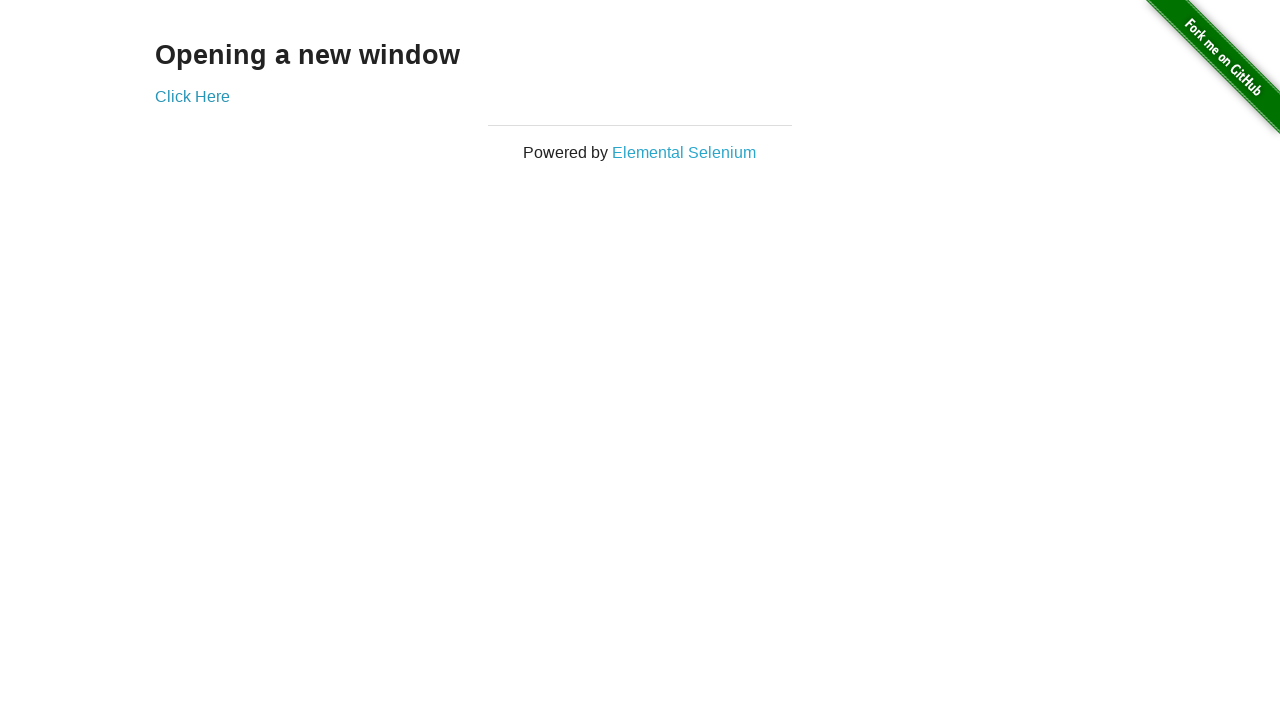

New window loaded and ready
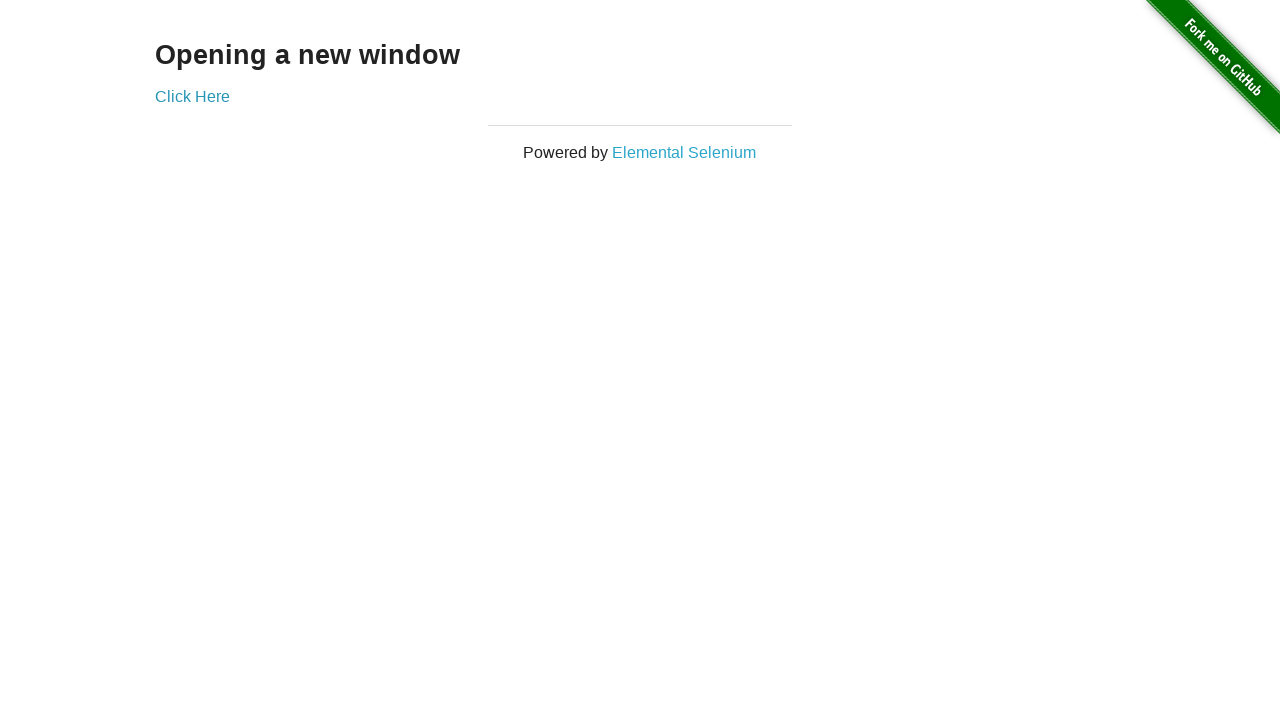

Verified new window title is 'New Window'
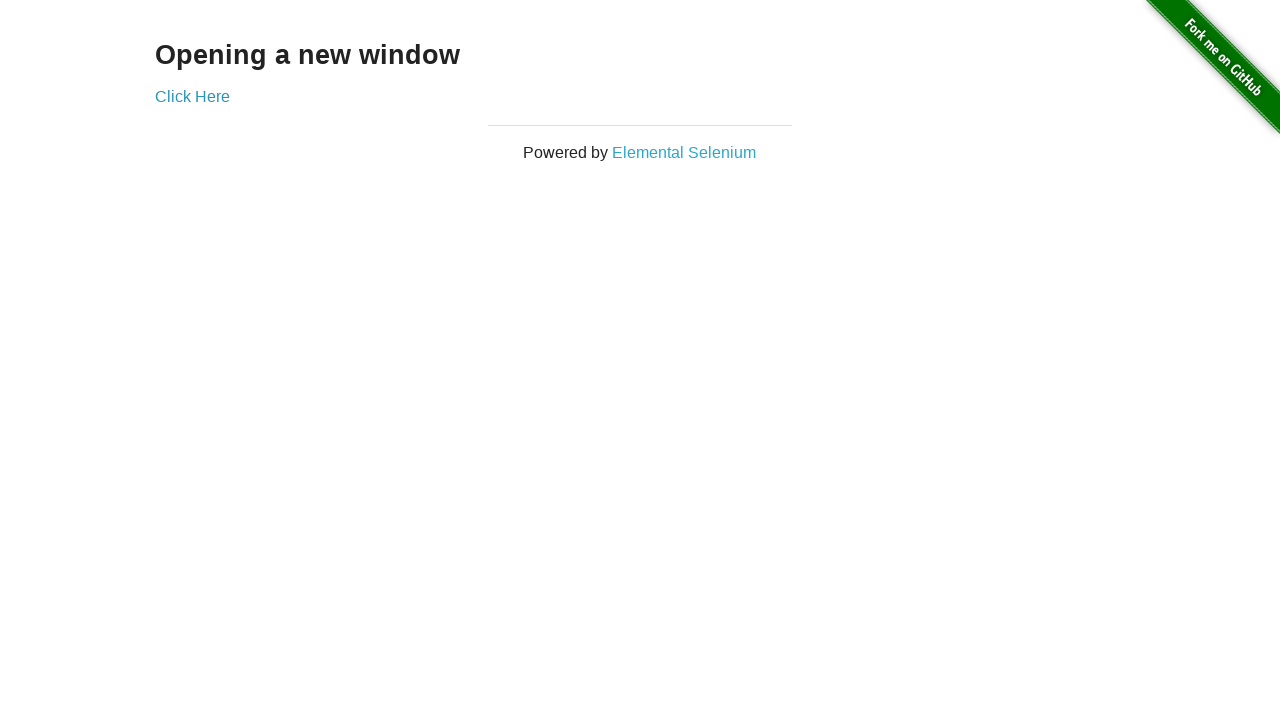

Retrieved heading text from new window
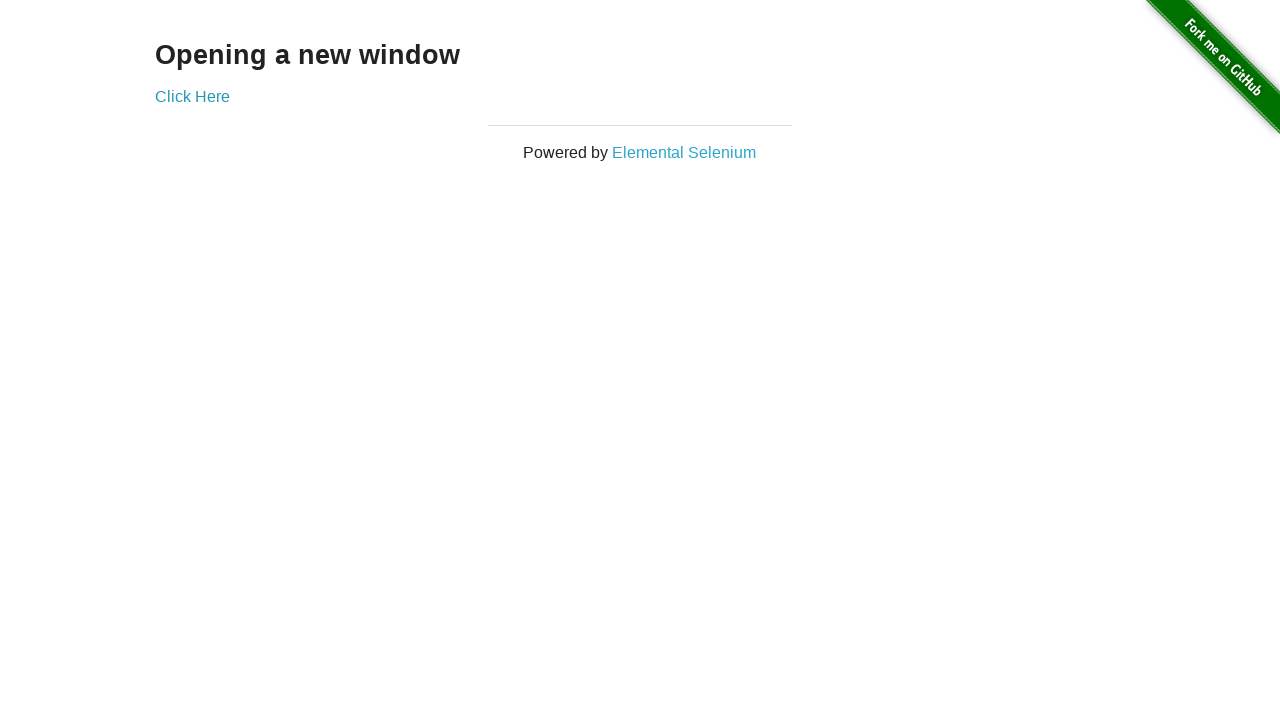

Verified new window heading text is 'New Window'
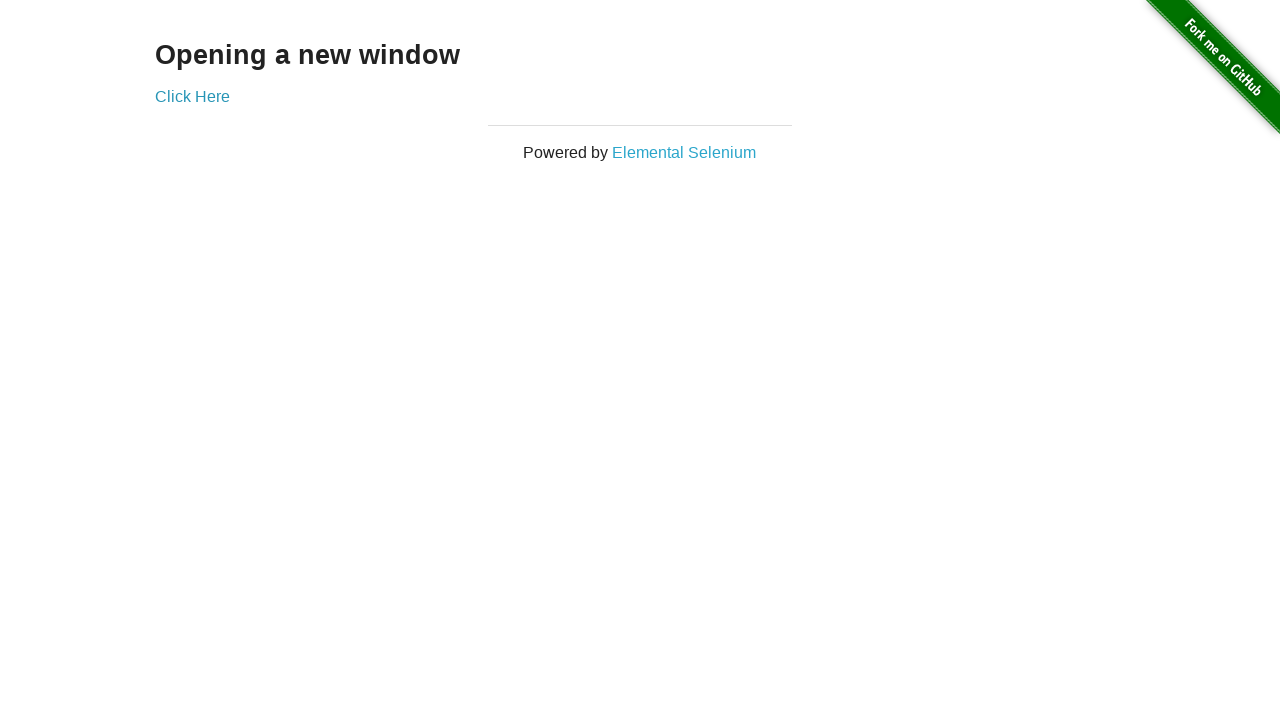

Switched back to original window
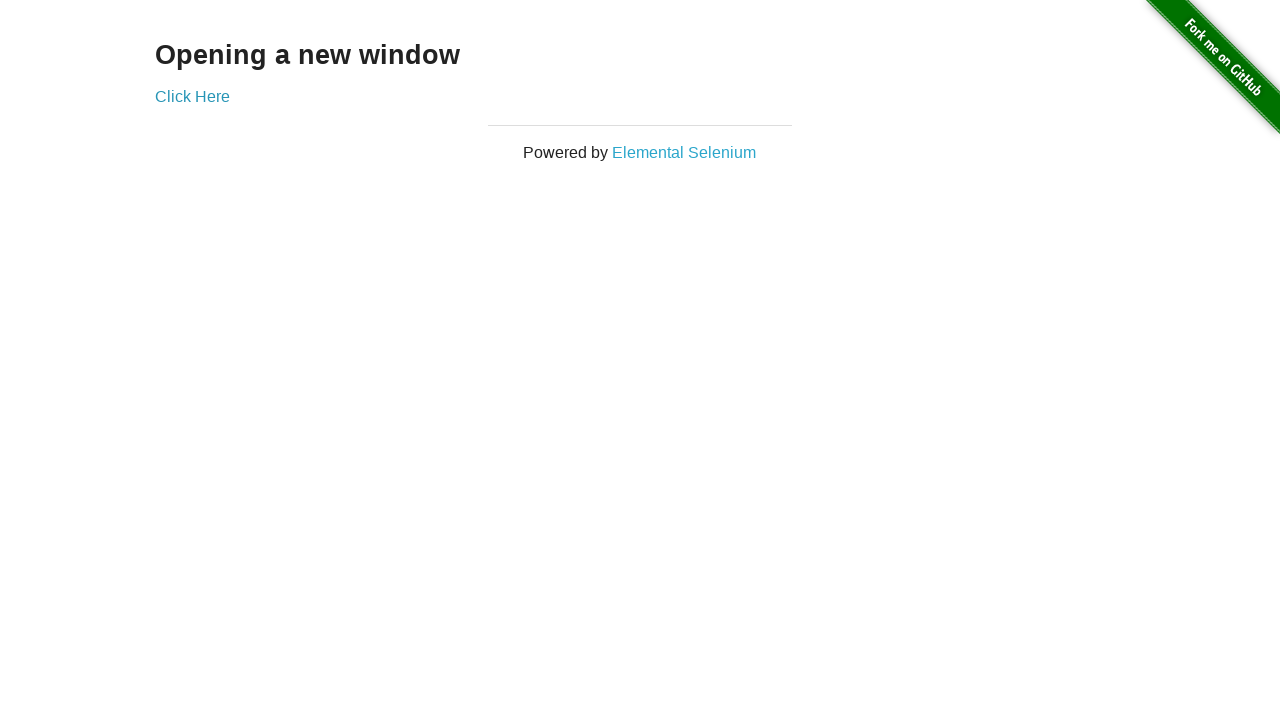

Verified original page title is still 'The Internet'
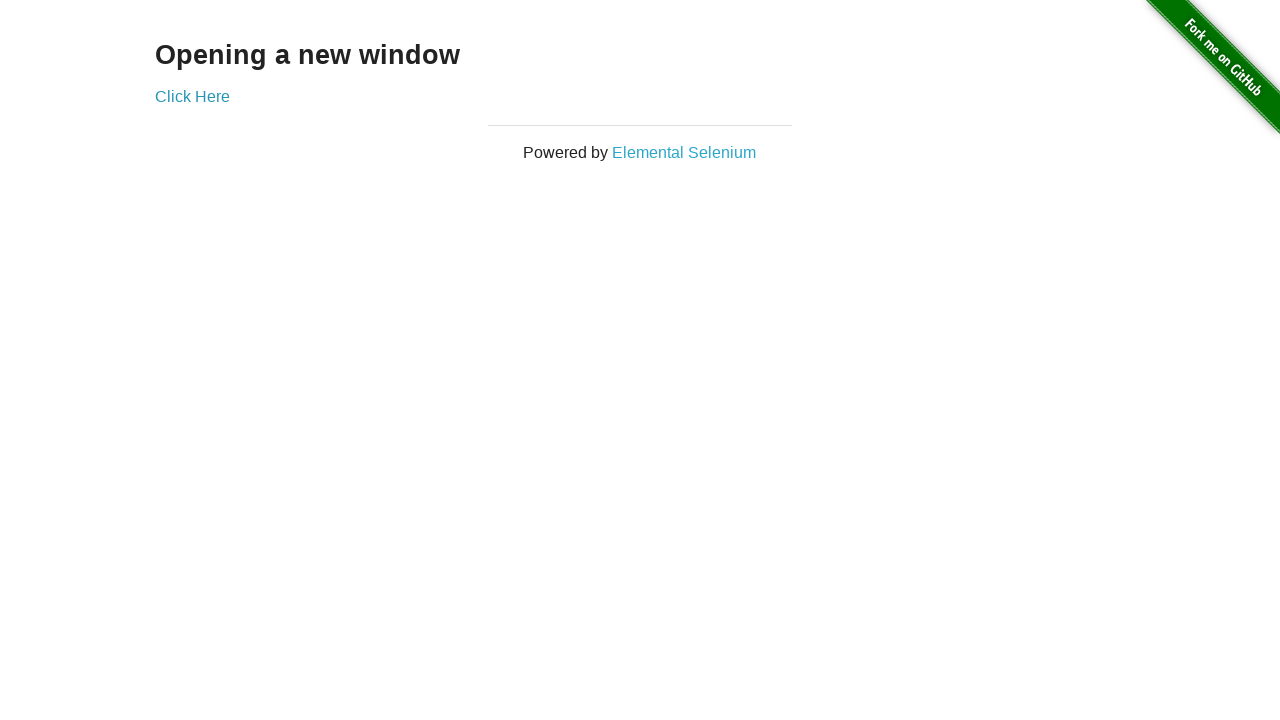

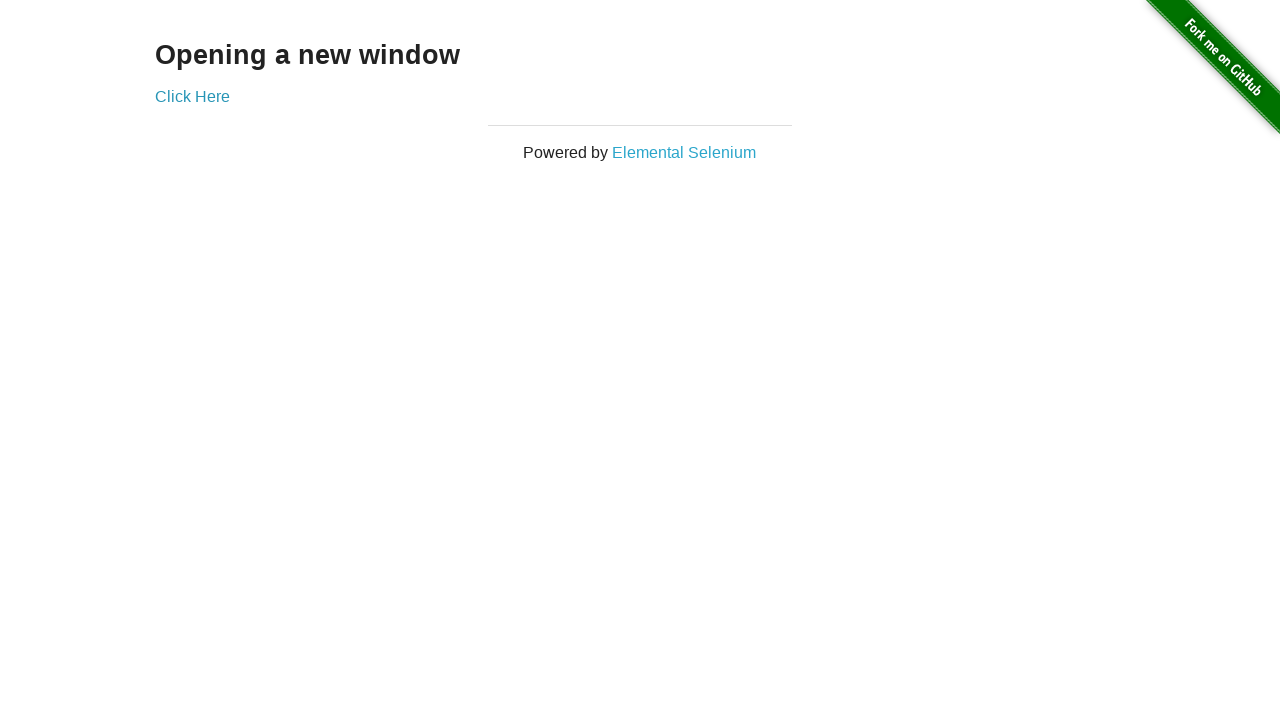